Tests a GitHub Pages documentation site by verifying navigation links work correctly, content loads properly, and the site is responsive across desktop, tablet, and mobile viewport sizes.

Starting URL: https://klysera.github.io/people-and-culture/

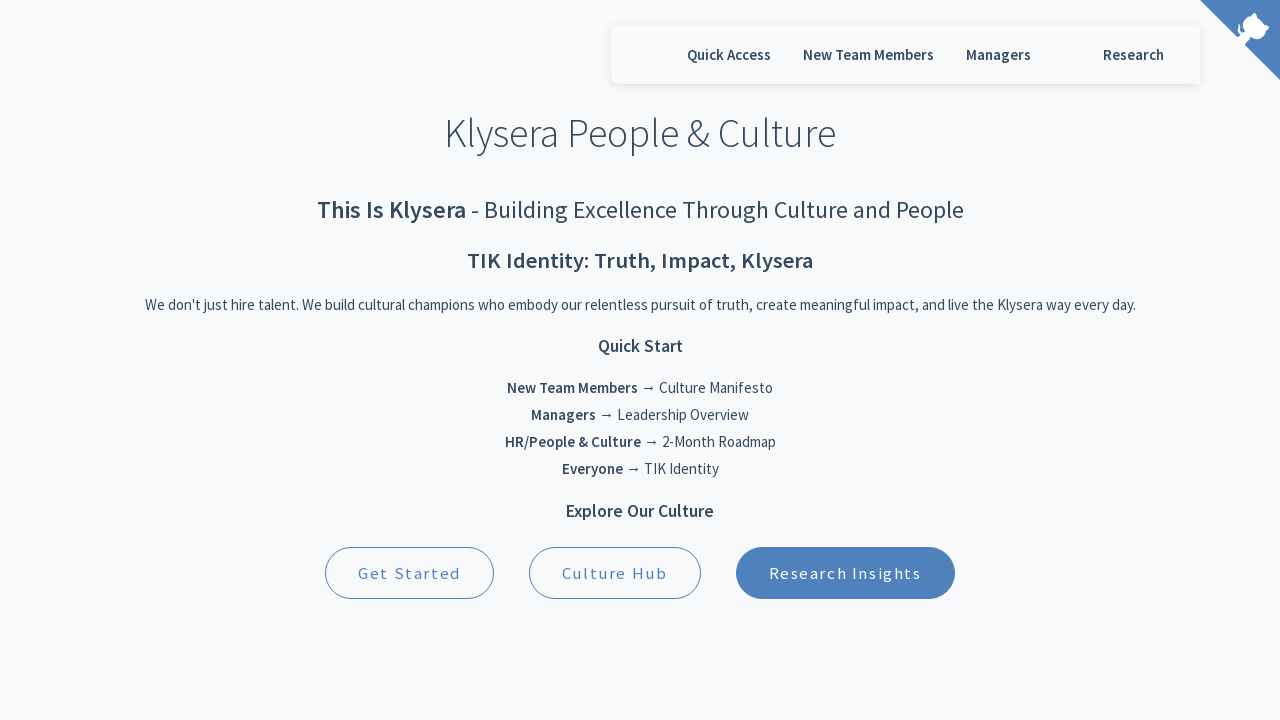

Waited for network idle state - page fully loaded
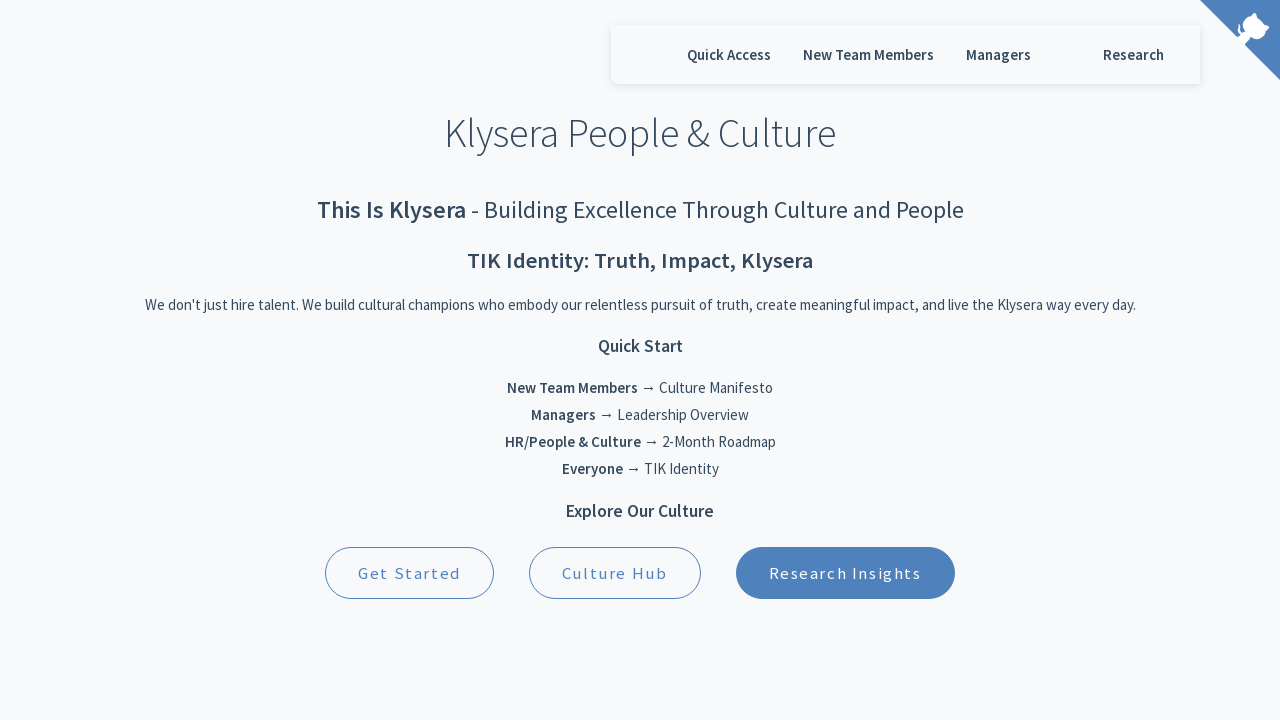

Waited 3 seconds for additional page resources to load
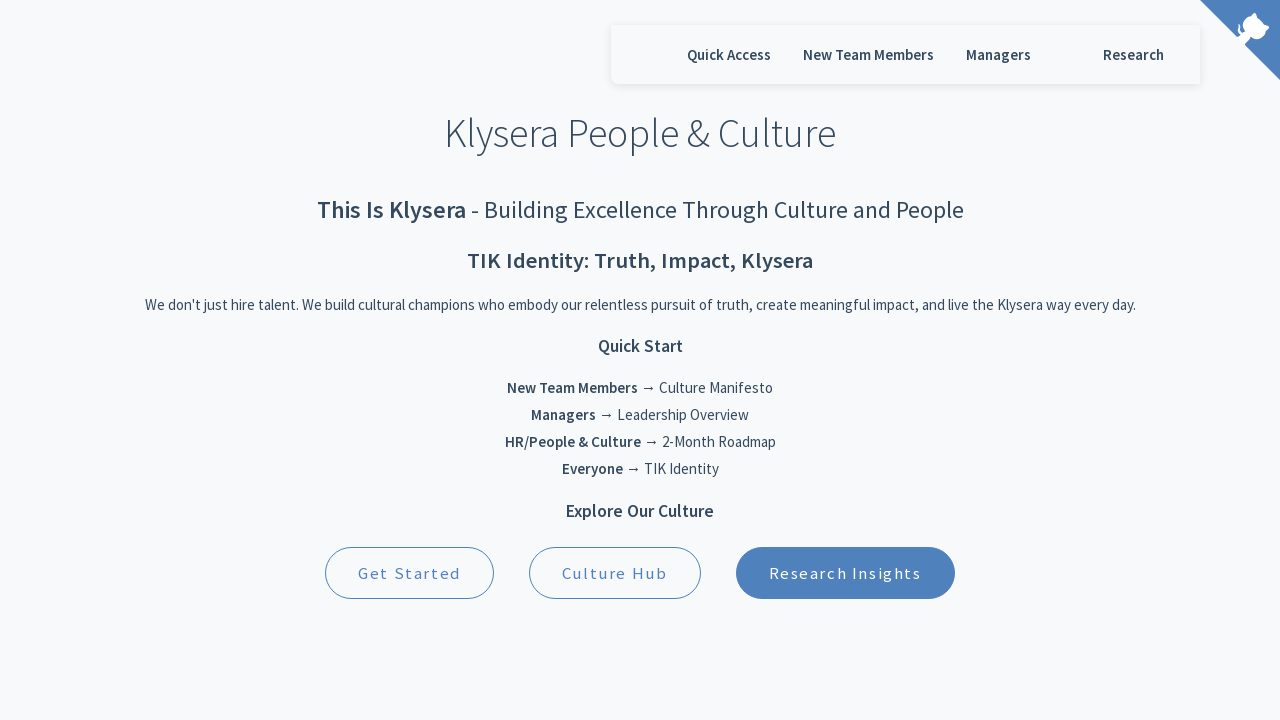

Changed viewport to mobile size (375x667)
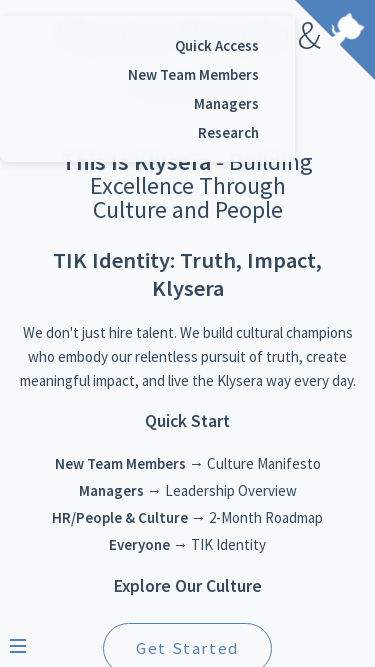

Waited 1 second for mobile viewport to render
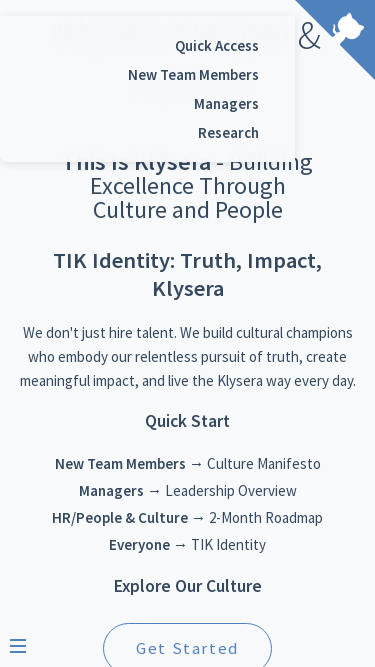

Verified main content is visible on mobile viewport
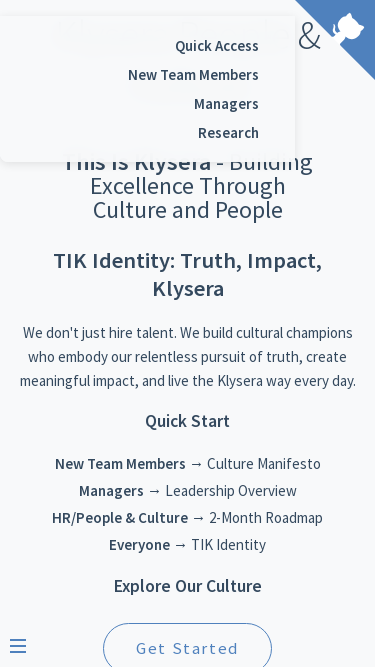

Changed viewport to tablet size (768x1024)
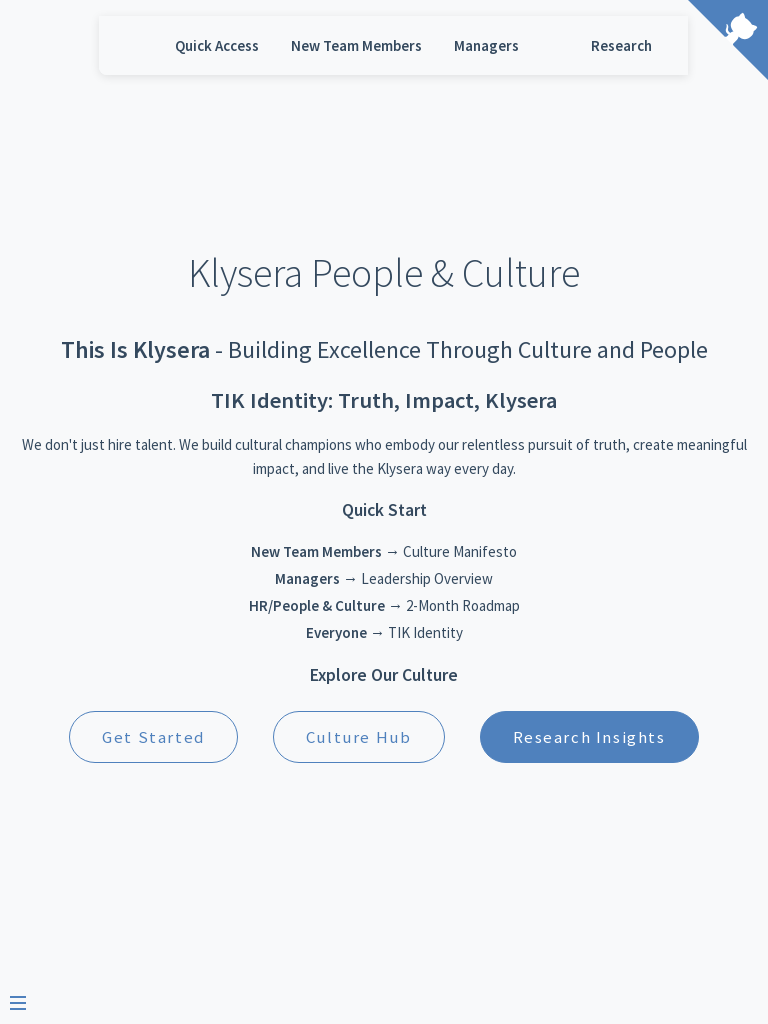

Waited 1 second for tablet viewport to render
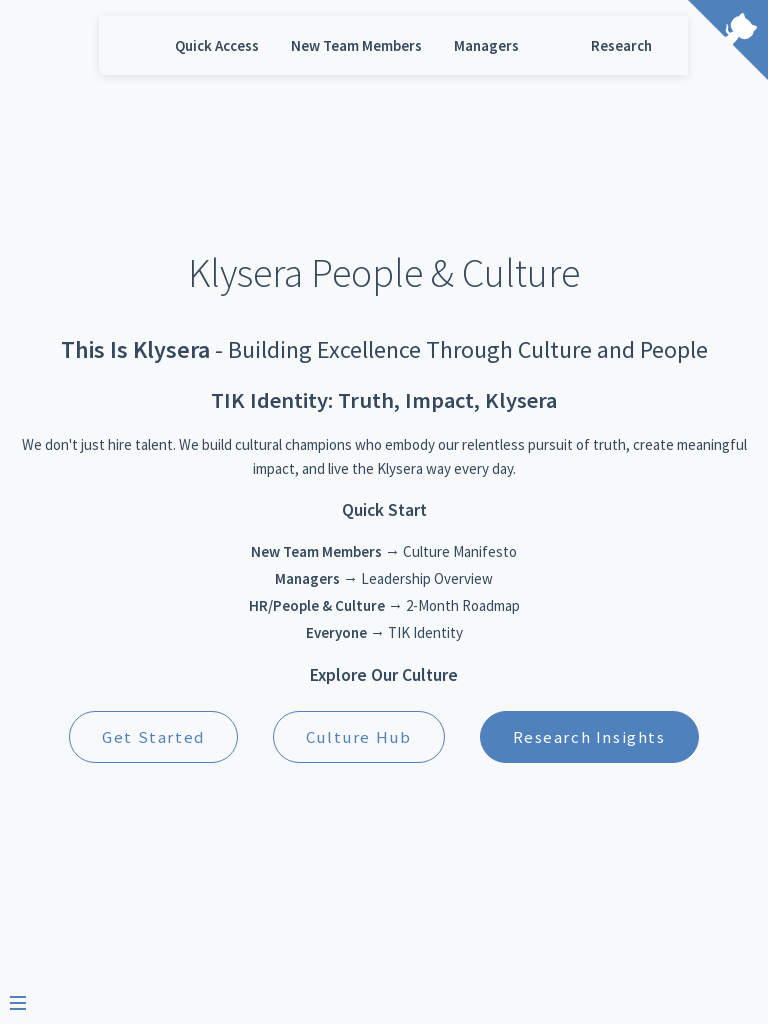

Verified main content is visible on tablet viewport
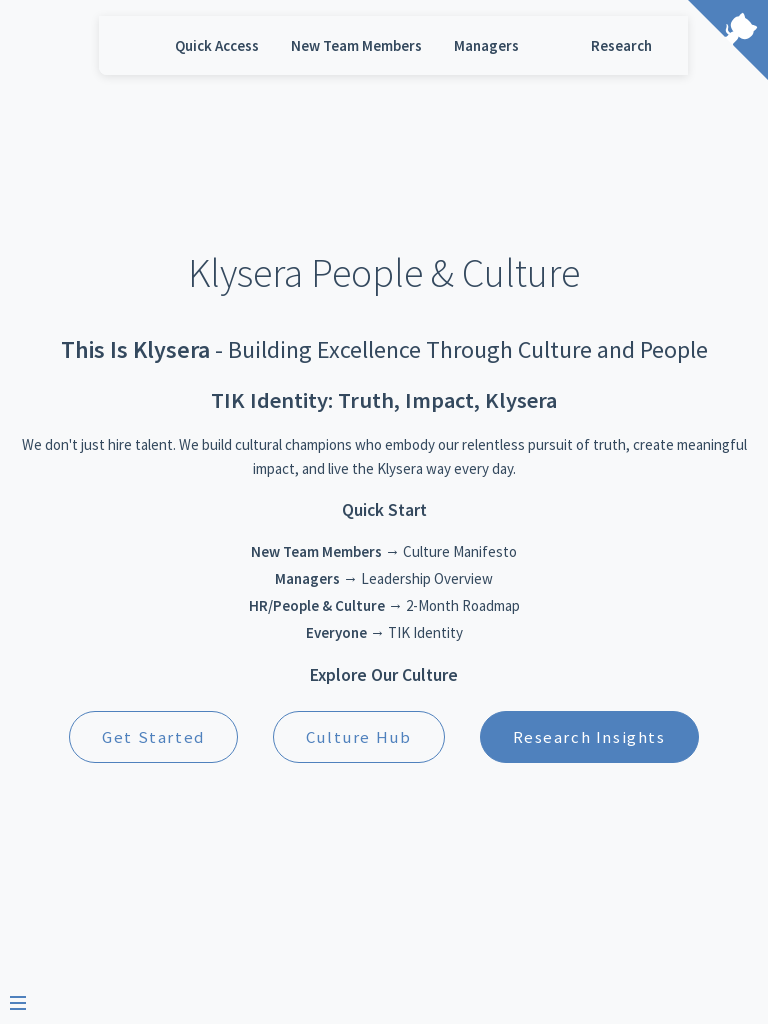

Changed viewport back to desktop size (1200x800)
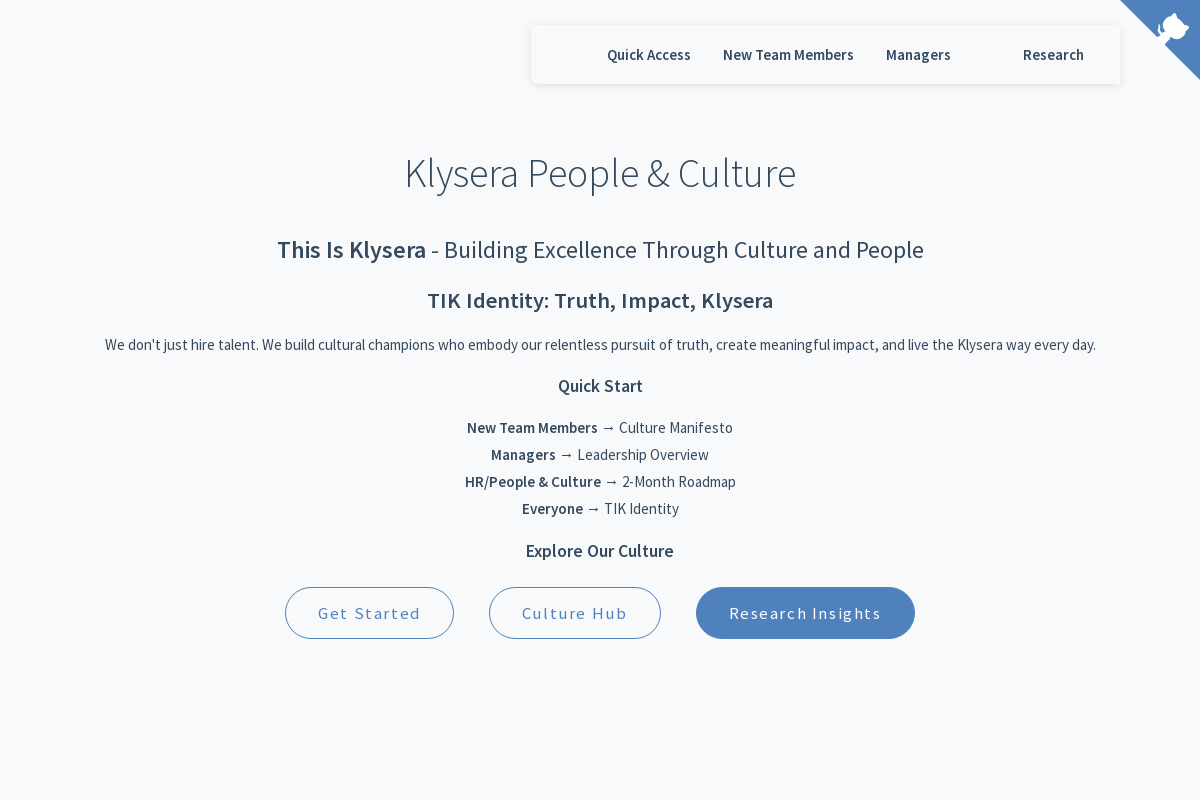

Waited 1 second for desktop viewport to render
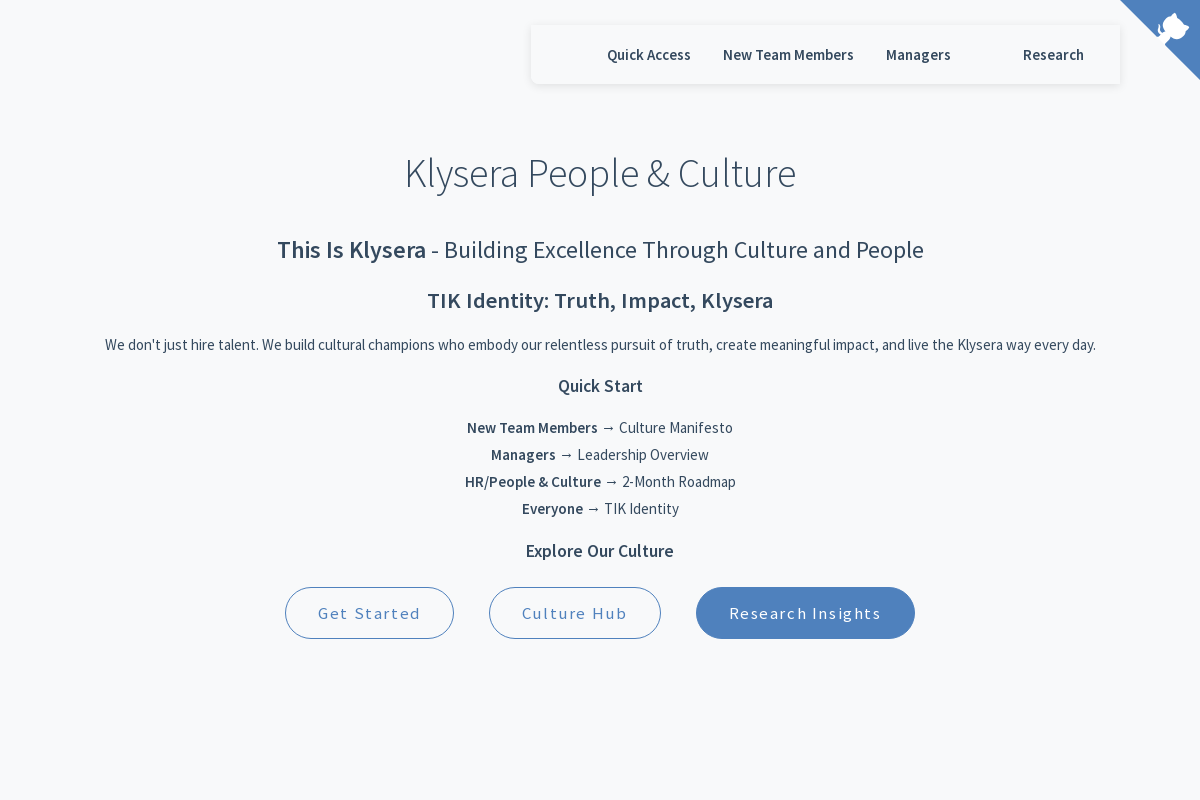

Verified sidebar is visible on desktop viewport
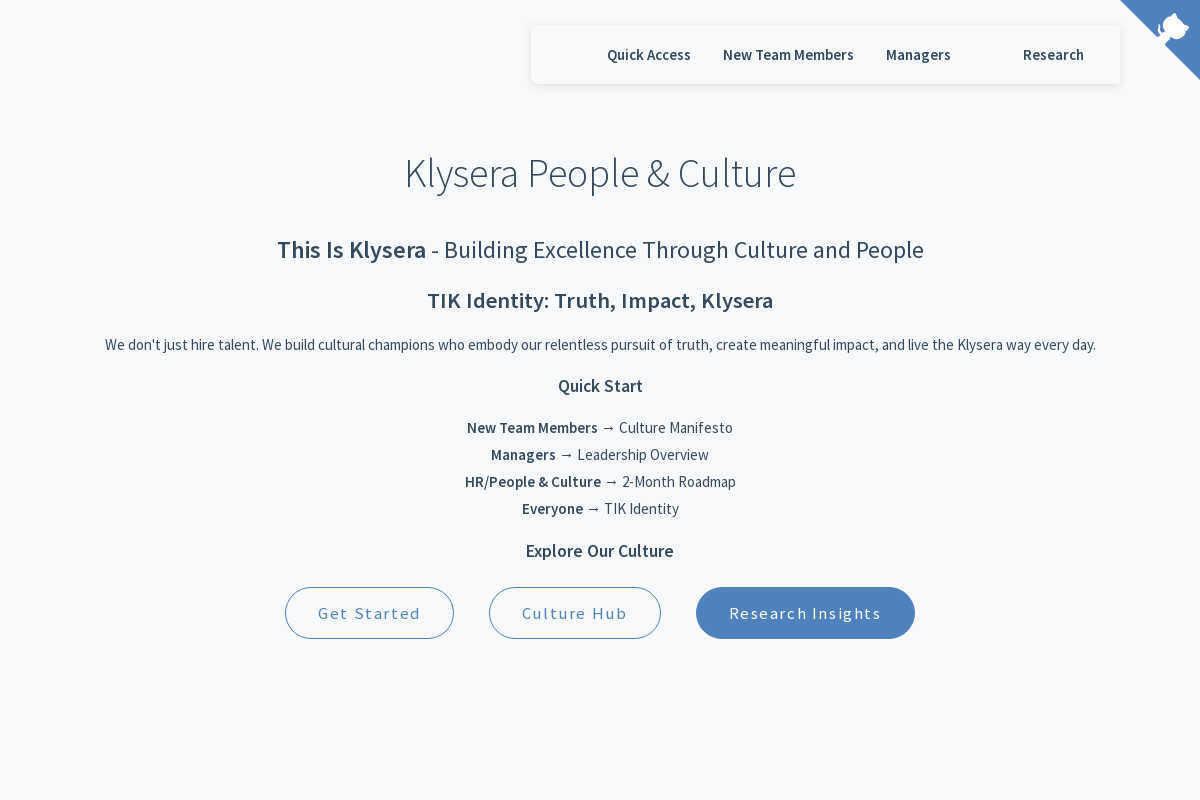

Verified main content area is visible on desktop viewport
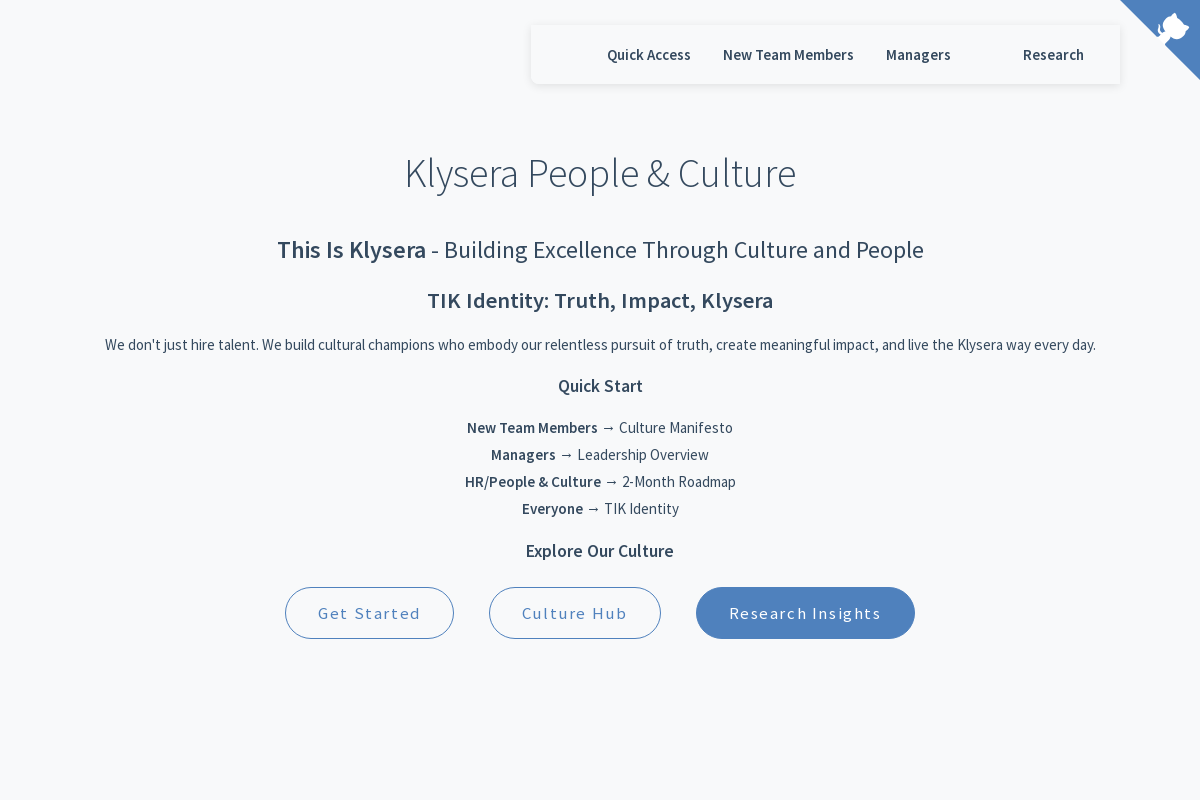

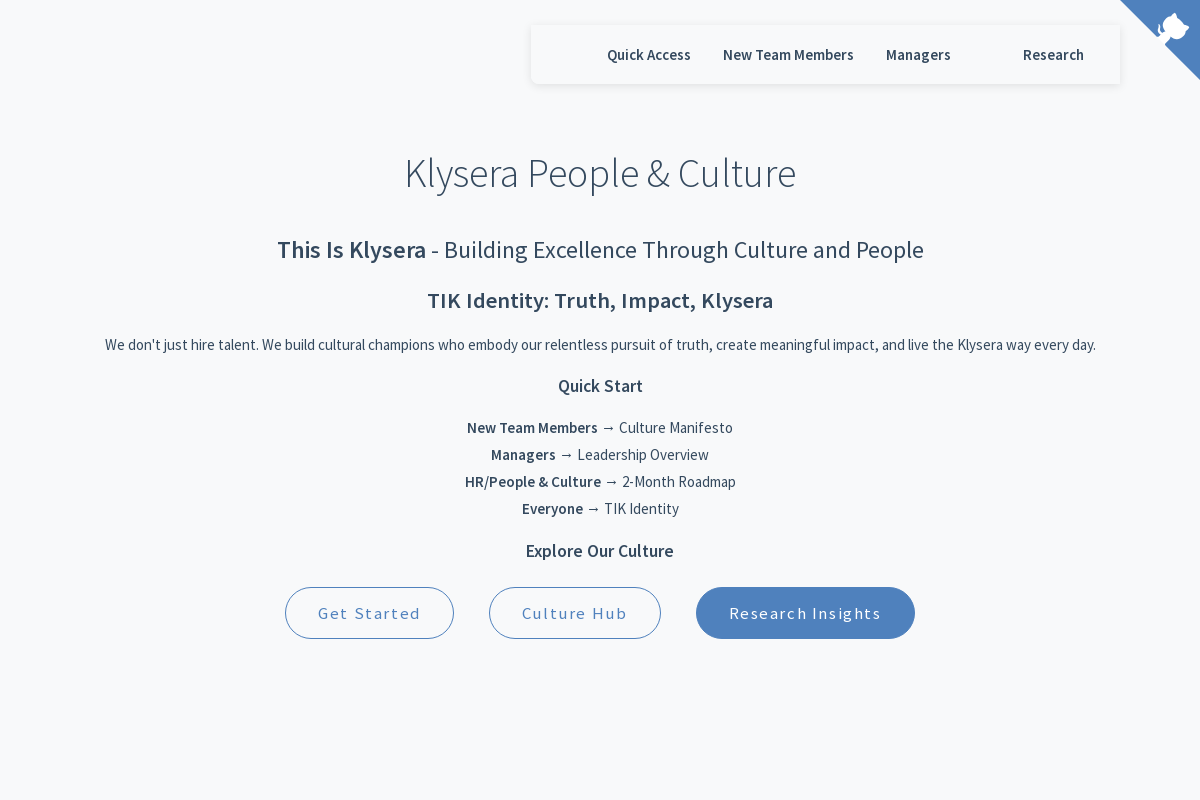